Tests unmarking todo items as complete by unchecking their checkboxes

Starting URL: https://demo.playwright.dev/todomvc

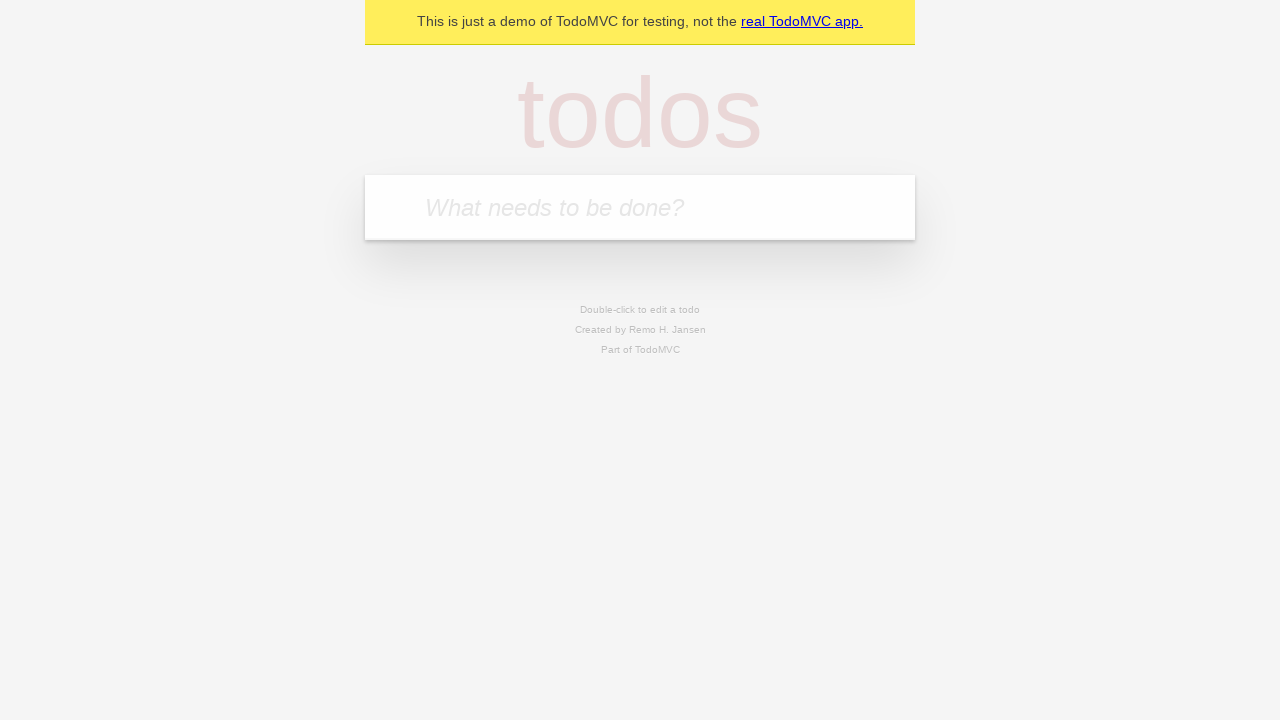

Filled todo input with 'buy some cheese' on internal:attr=[placeholder="What needs to be done?"i]
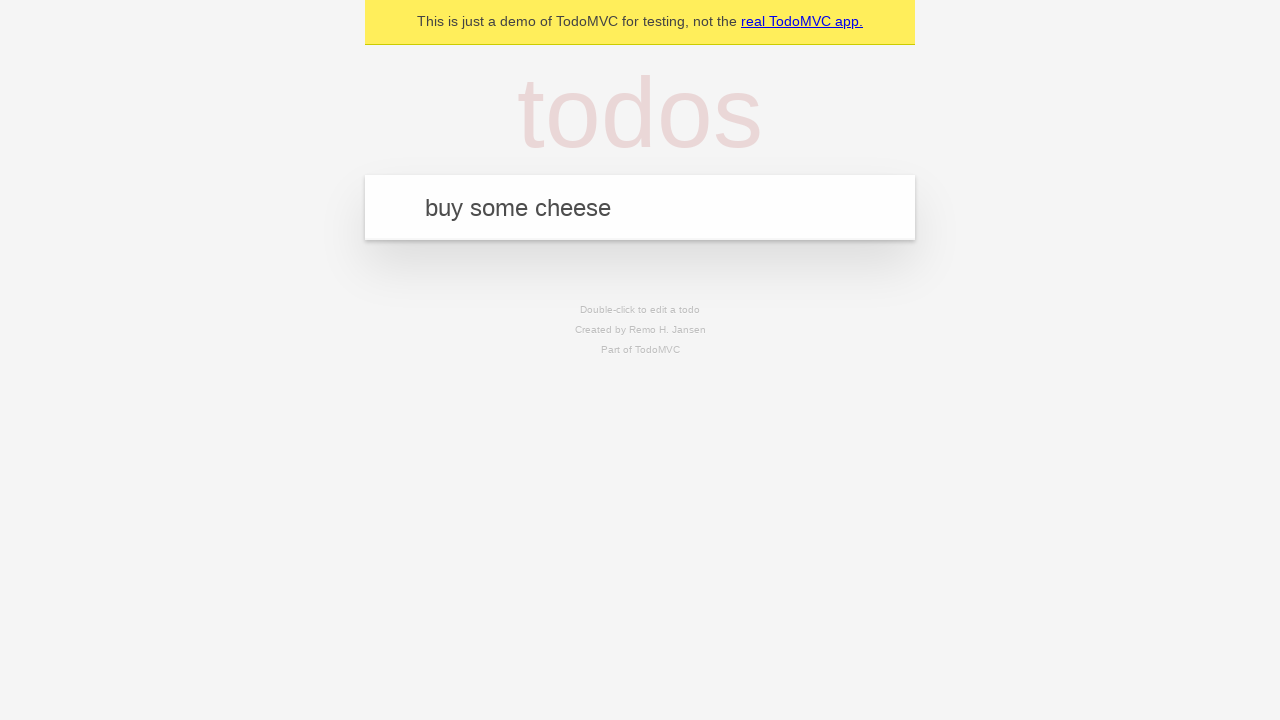

Pressed Enter to create first todo item on internal:attr=[placeholder="What needs to be done?"i]
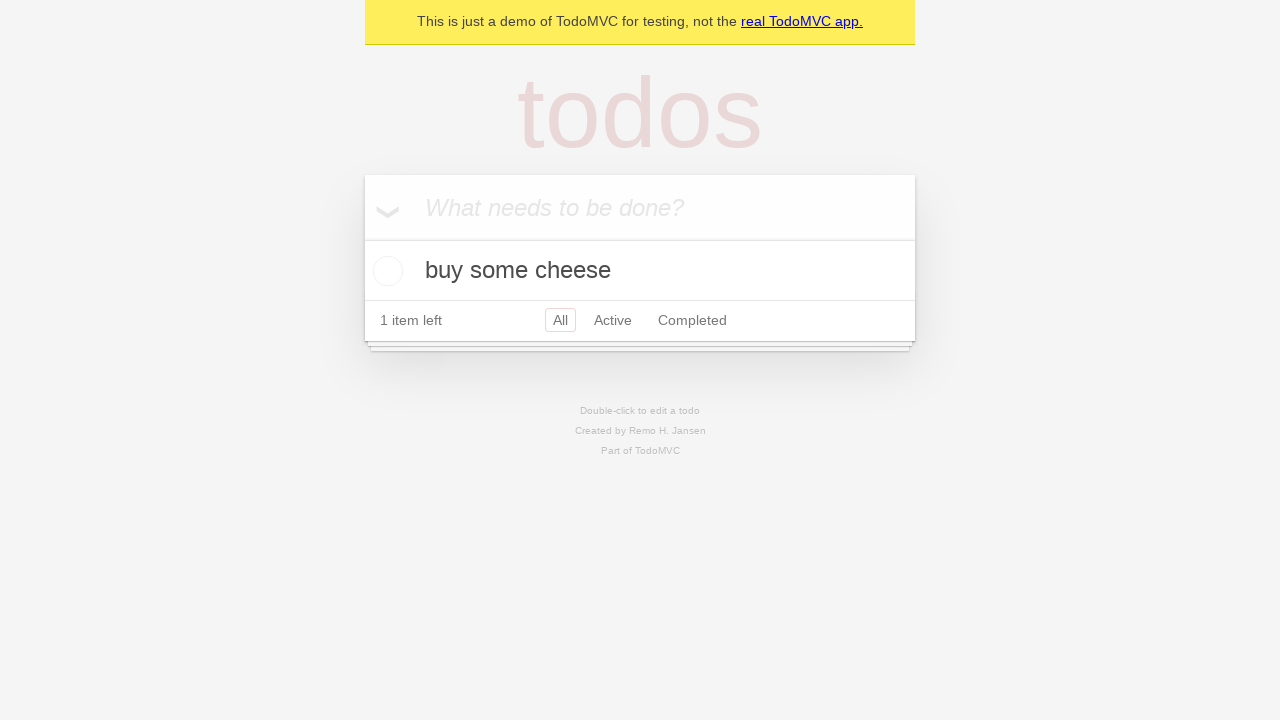

Filled todo input with 'feed the cat' on internal:attr=[placeholder="What needs to be done?"i]
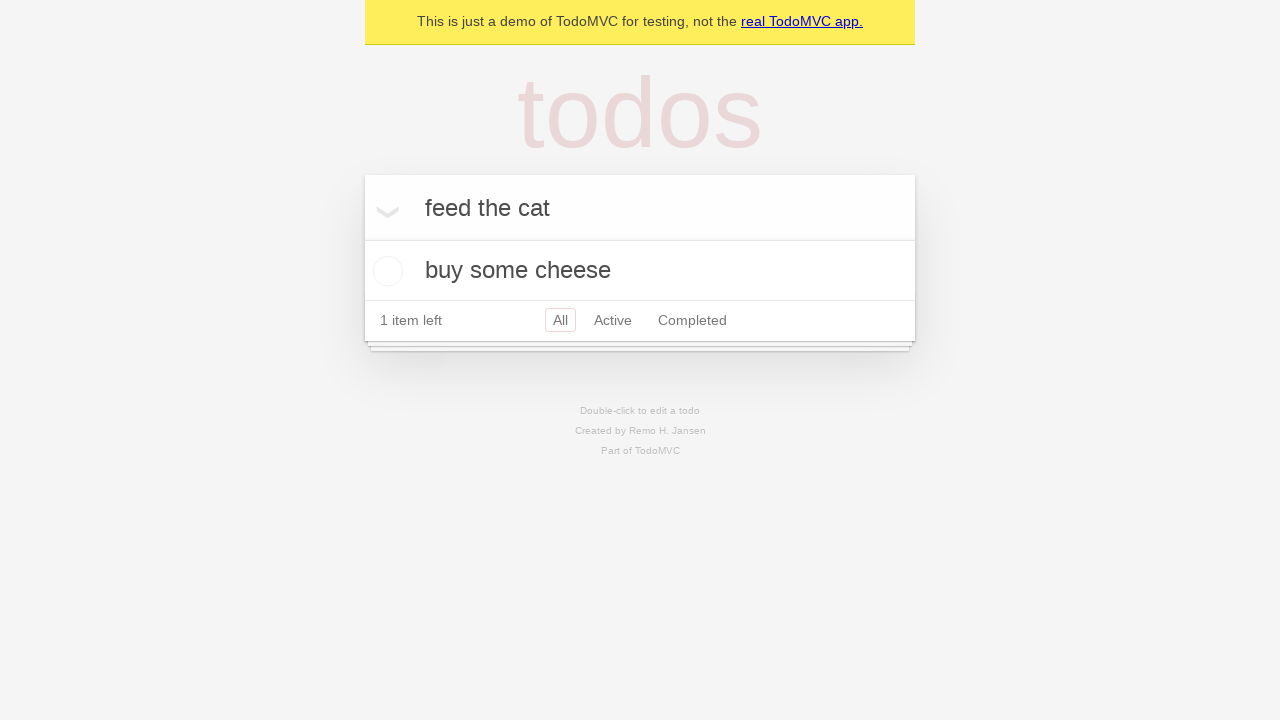

Pressed Enter to create second todo item on internal:attr=[placeholder="What needs to be done?"i]
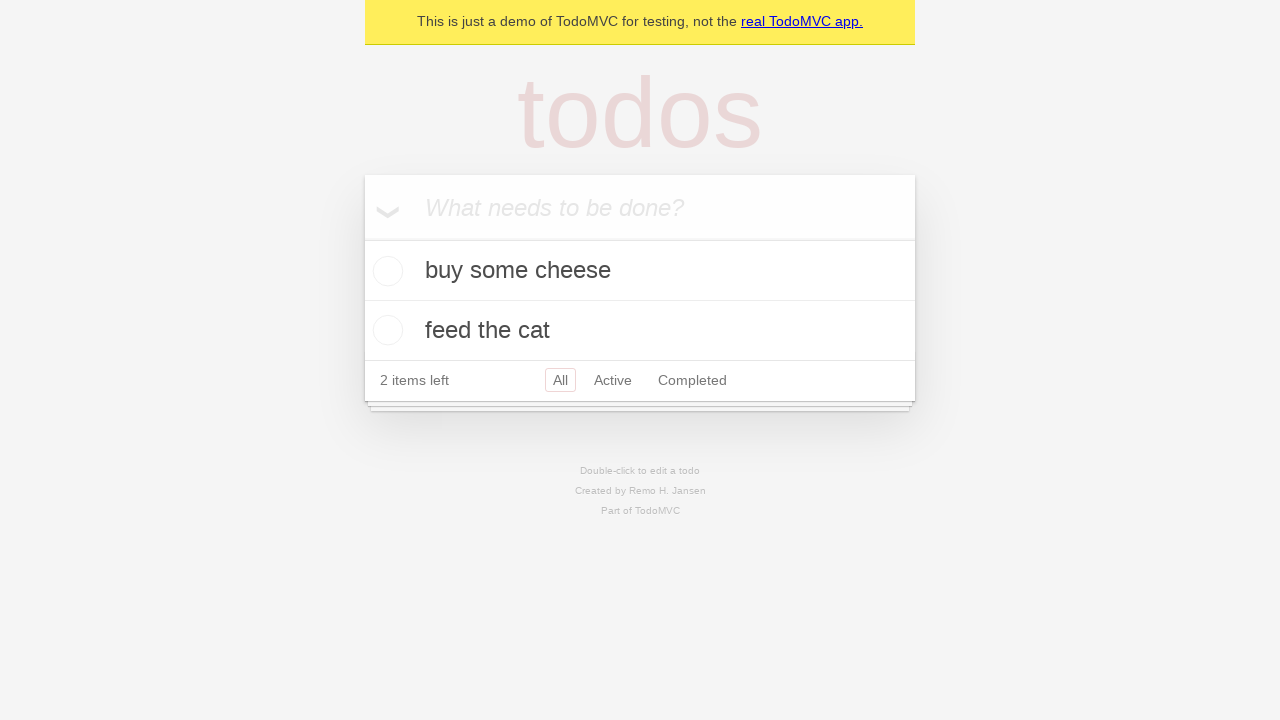

Waited for both todo items to be created
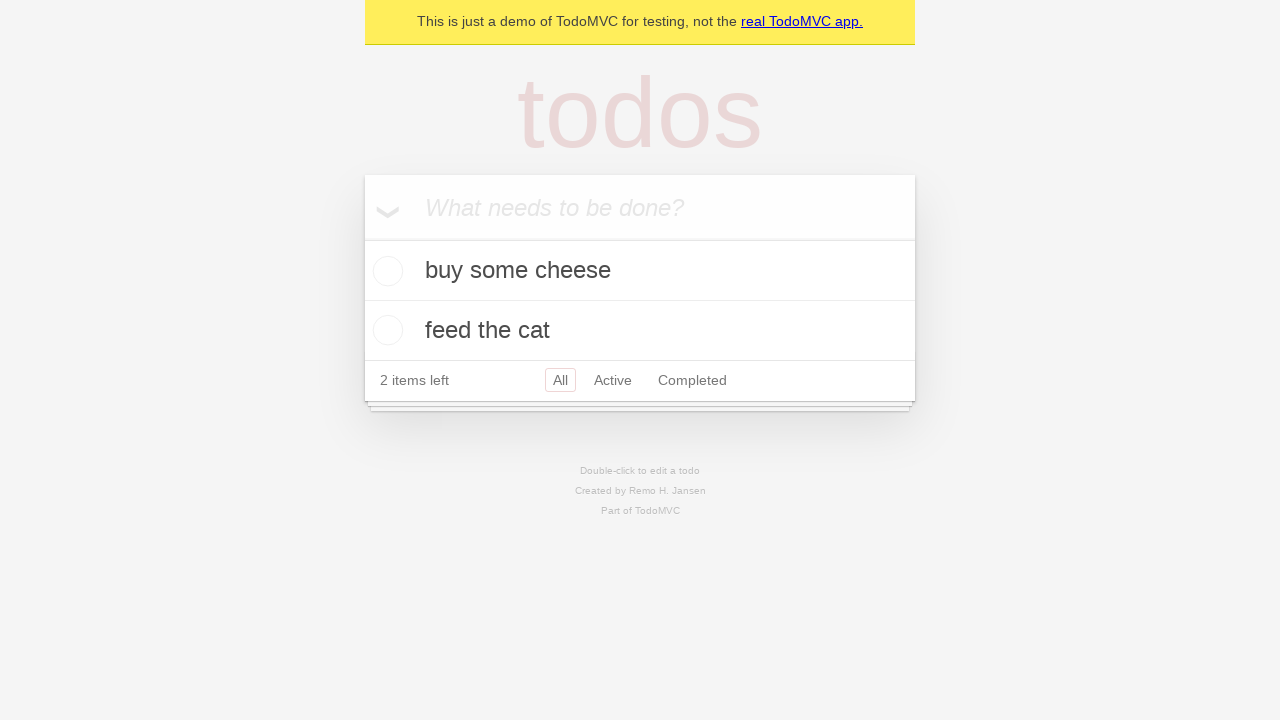

Located first todo item
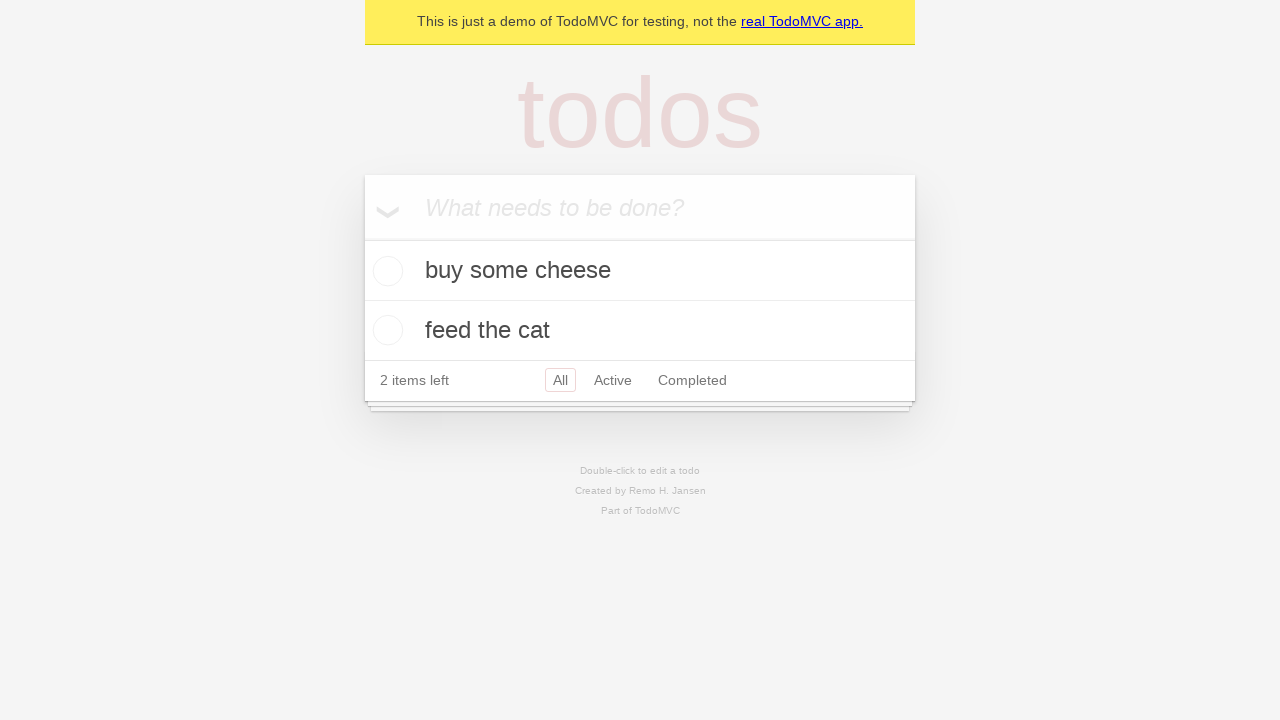

Located checkbox for first todo item
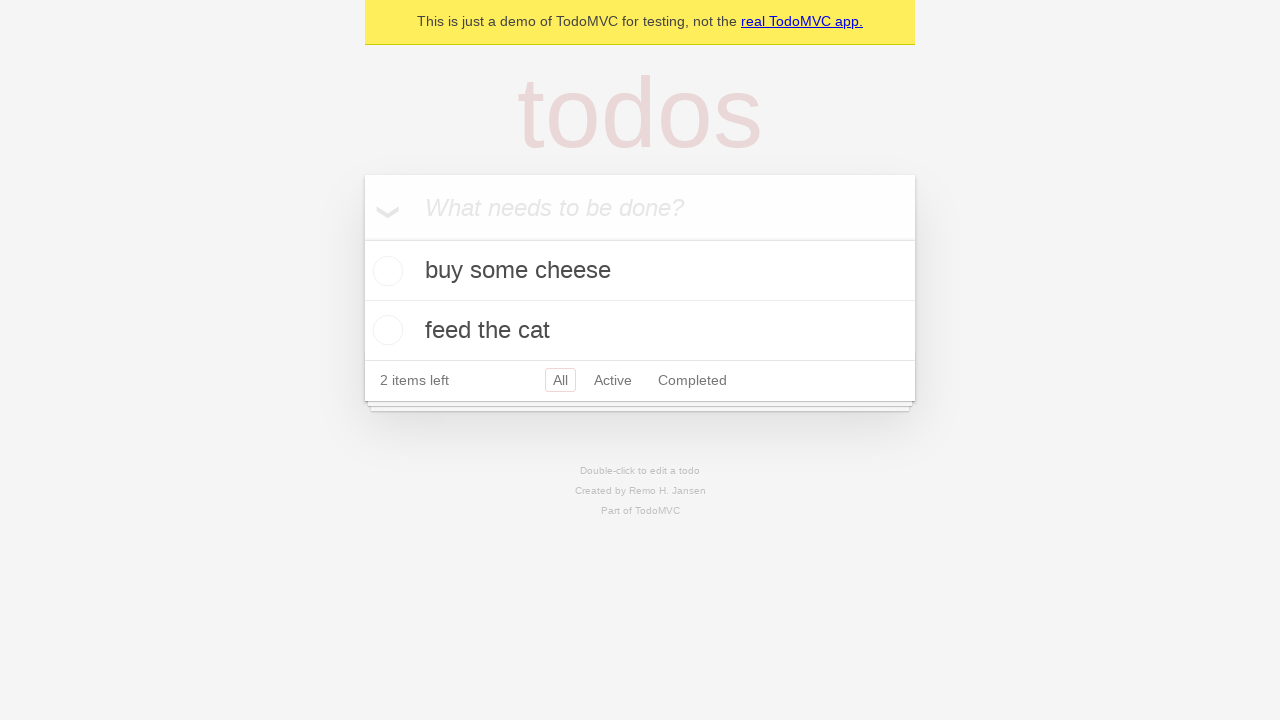

Checked the first todo item as complete at (385, 271) on internal:testid=[data-testid="todo-item"s] >> nth=0 >> internal:role=checkbox
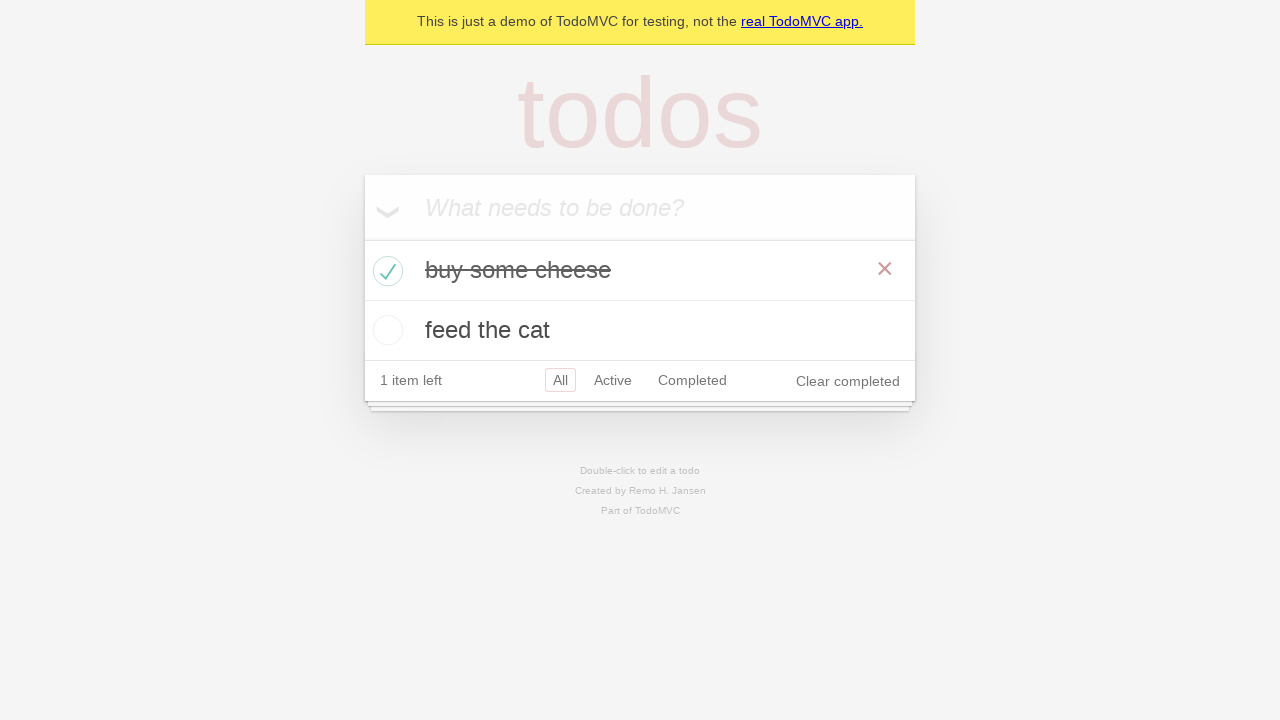

Unchecked the first todo item to mark as incomplete at (385, 271) on internal:testid=[data-testid="todo-item"s] >> nth=0 >> internal:role=checkbox
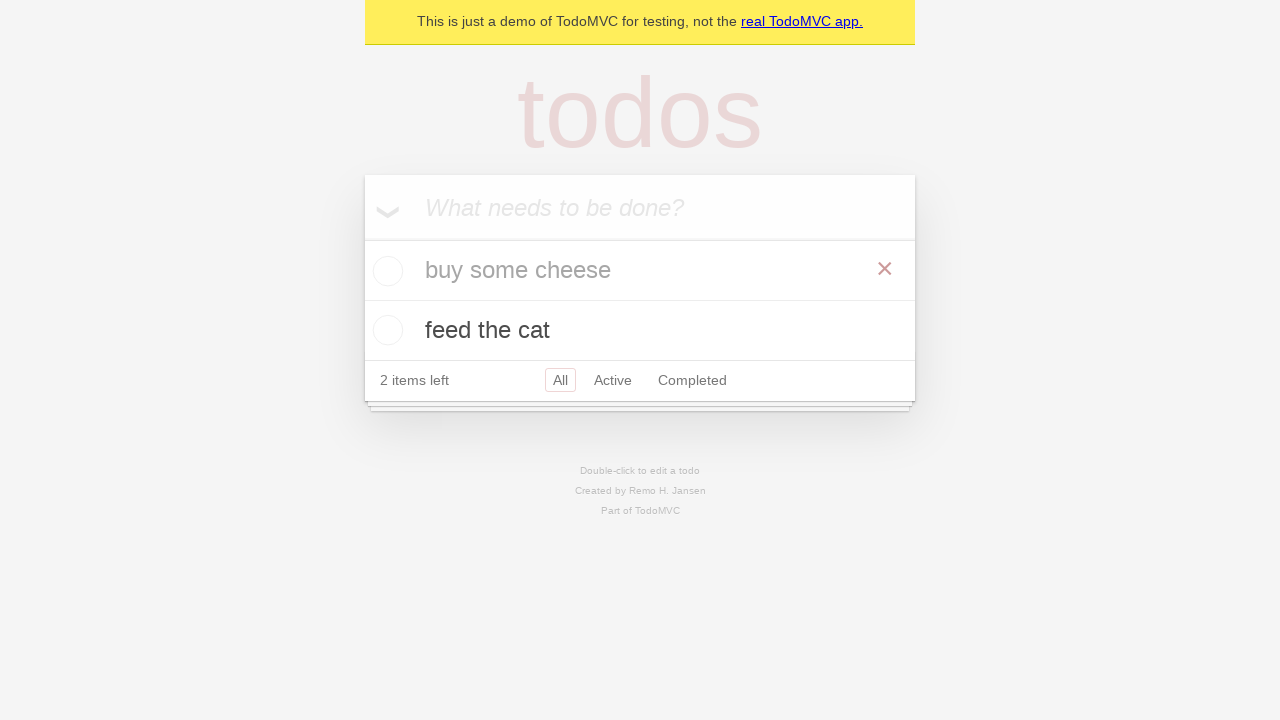

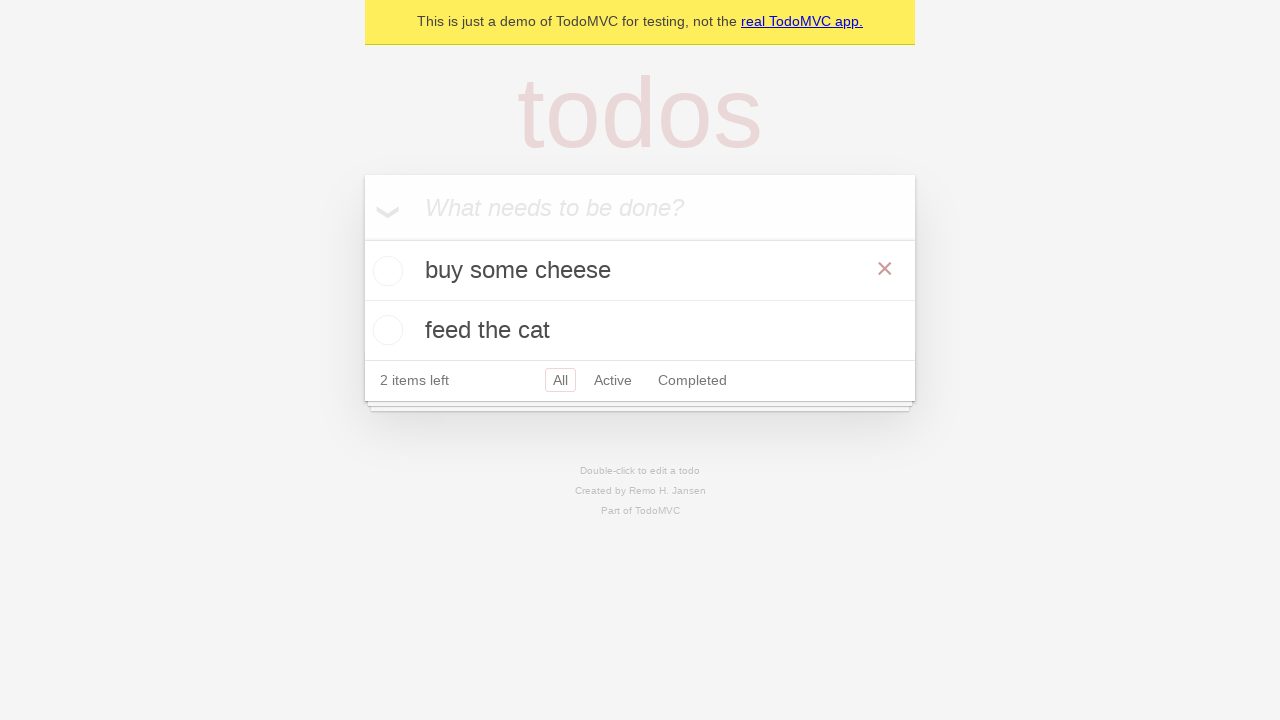